Tests canceling an edit on a completed task by pressing Escape, verifying the original text is preserved.

Starting URL: https://todomvc4tasj.herokuapp.com/

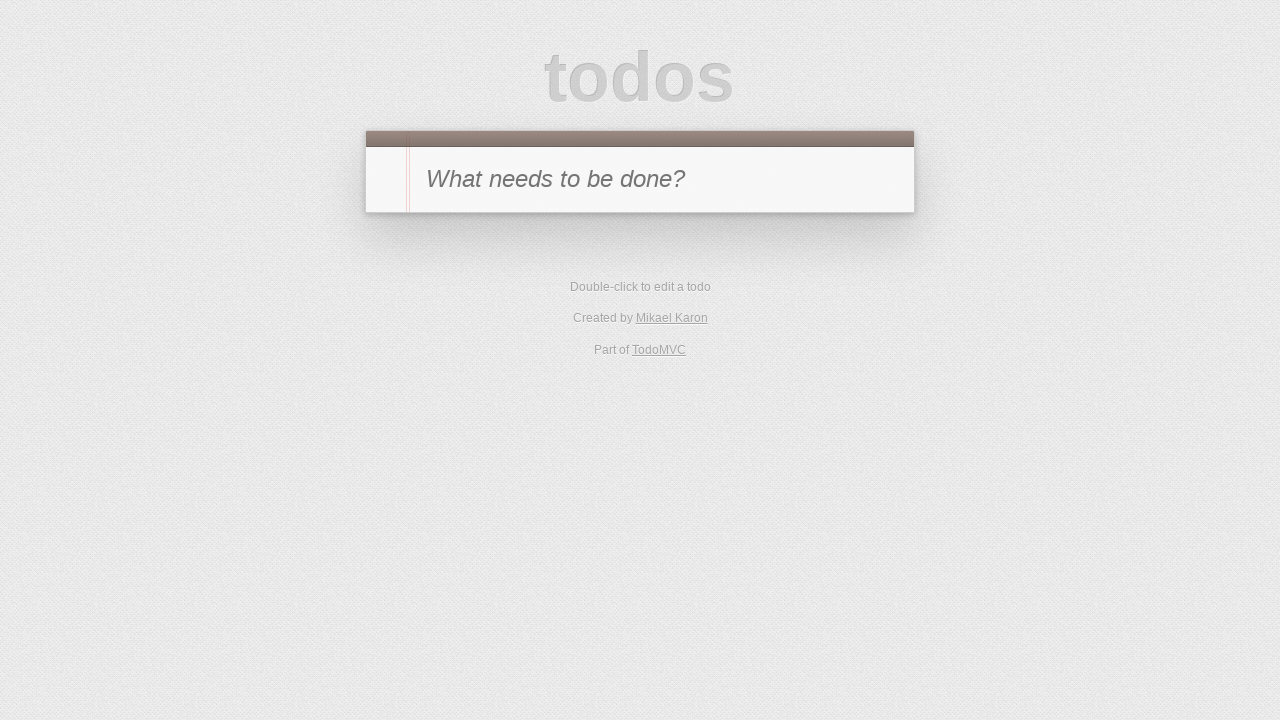

Filled new todo input with '1' on #new-todo
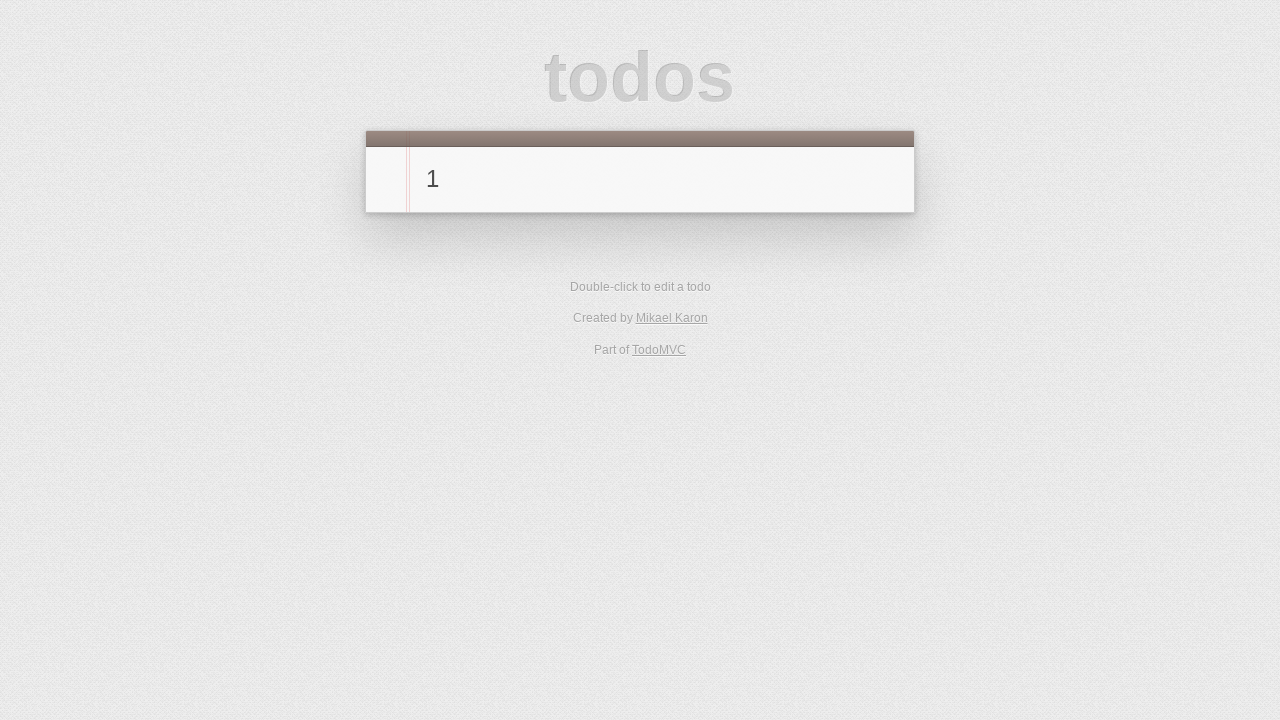

Pressed Enter to add task '1' on #new-todo
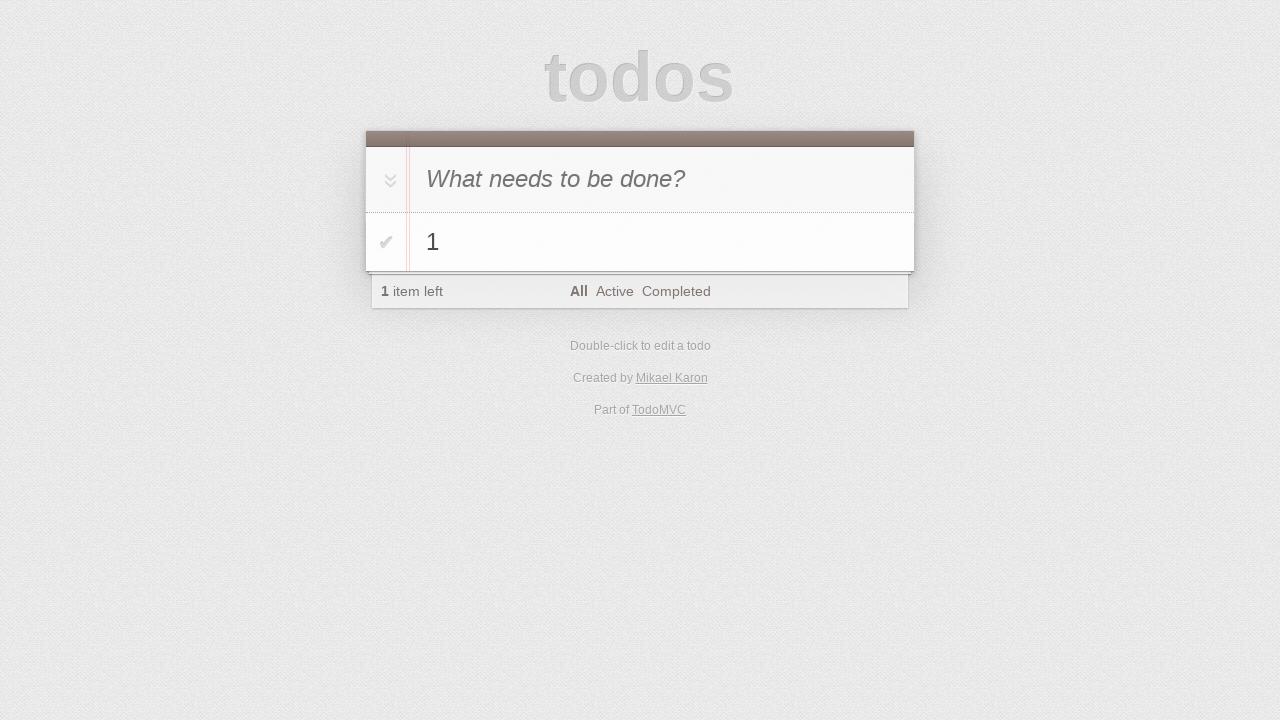

Clicked toggle to mark task '1' as completed at (386, 242) on #todo-list li >> internal:has-text="1"i >> .toggle
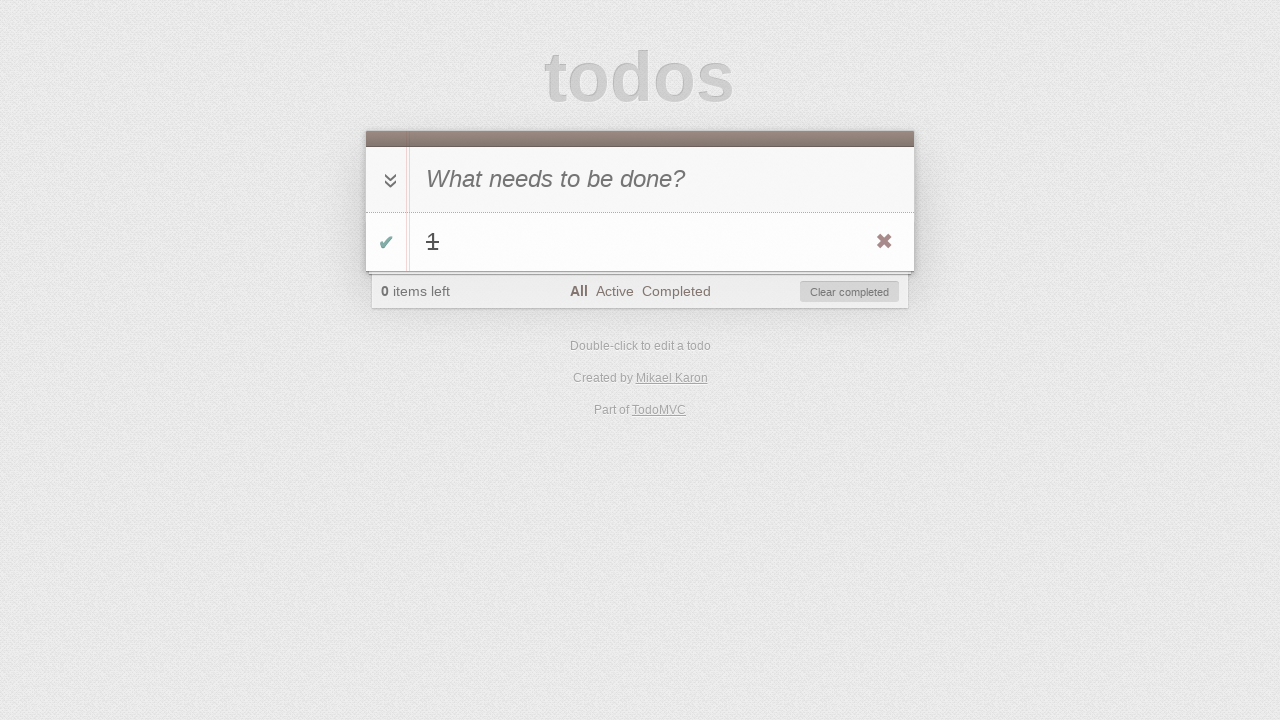

Clicked on Completed filter at (676, 291) on text=Completed
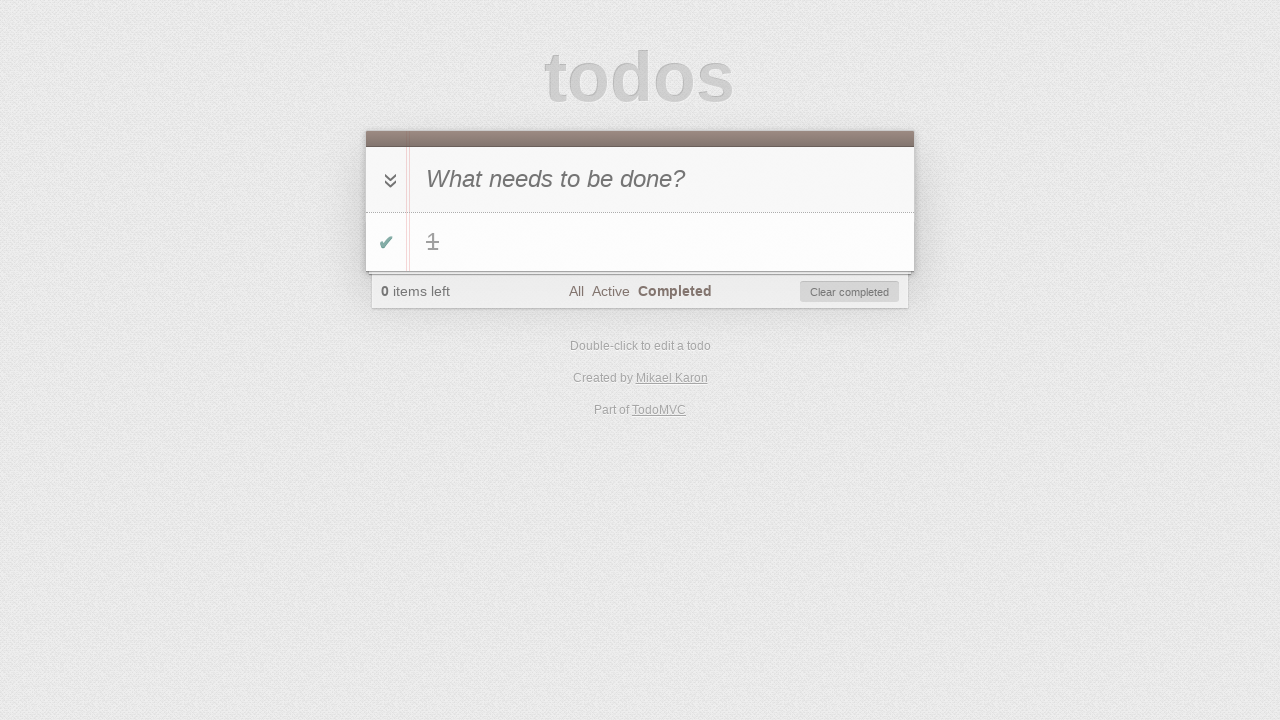

Double-clicked on completed task '1' to start editing at (640, 242) on #todo-list li >> internal:has-text="1"i
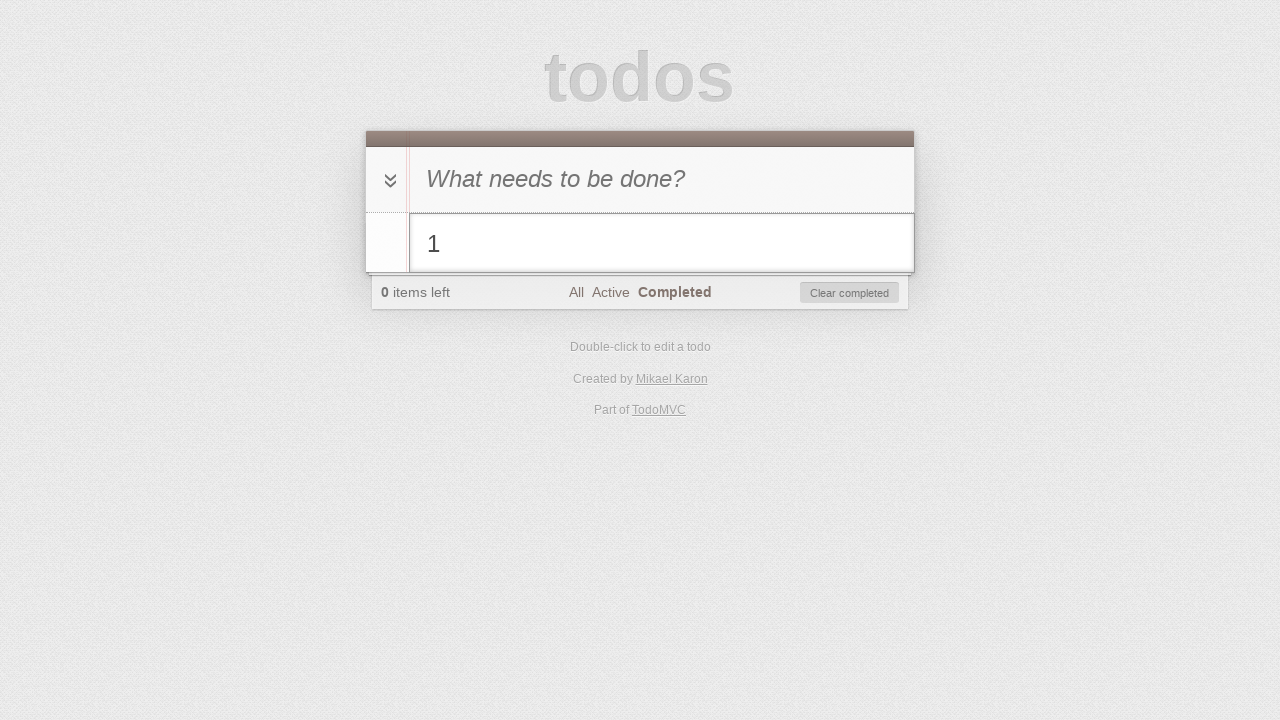

Filled edit field with '1 cancelled' on #todo-list li.editing .edit
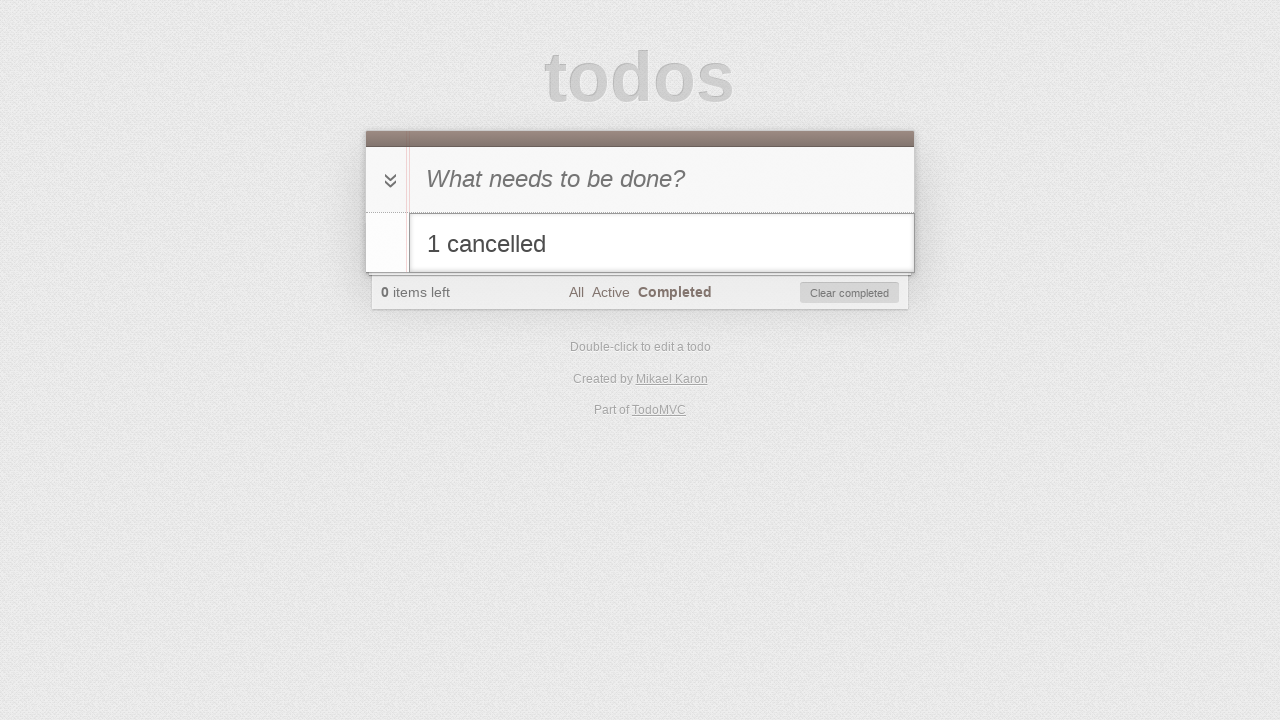

Pressed Escape to cancel editing on #todo-list li.editing .edit
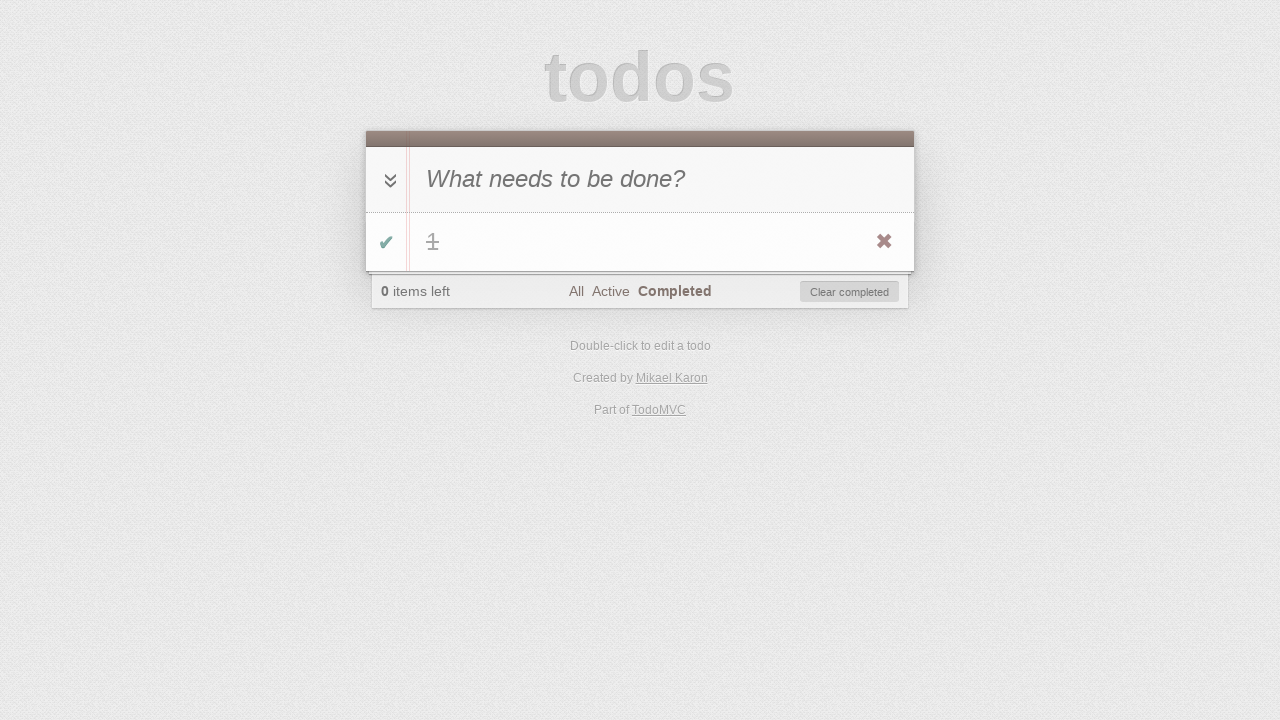

Verified that original task text '1' is preserved after cancel
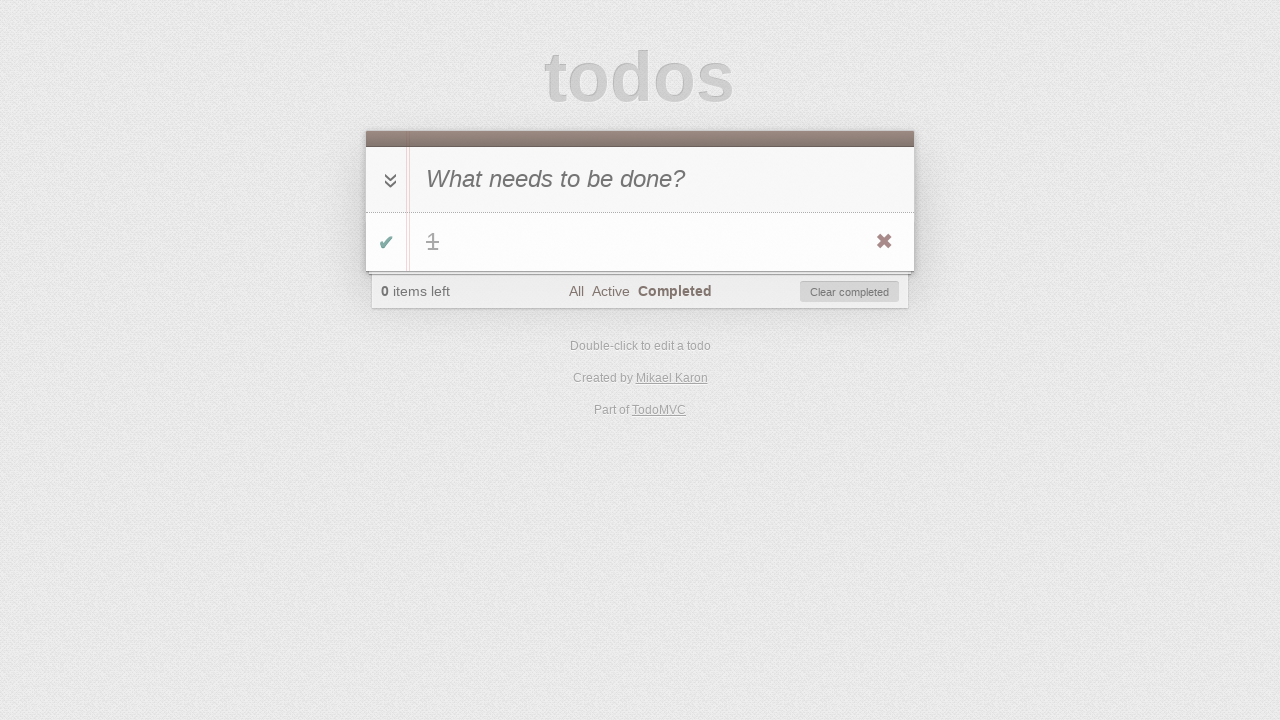

Verified items left count is 0, confirming task remains completed
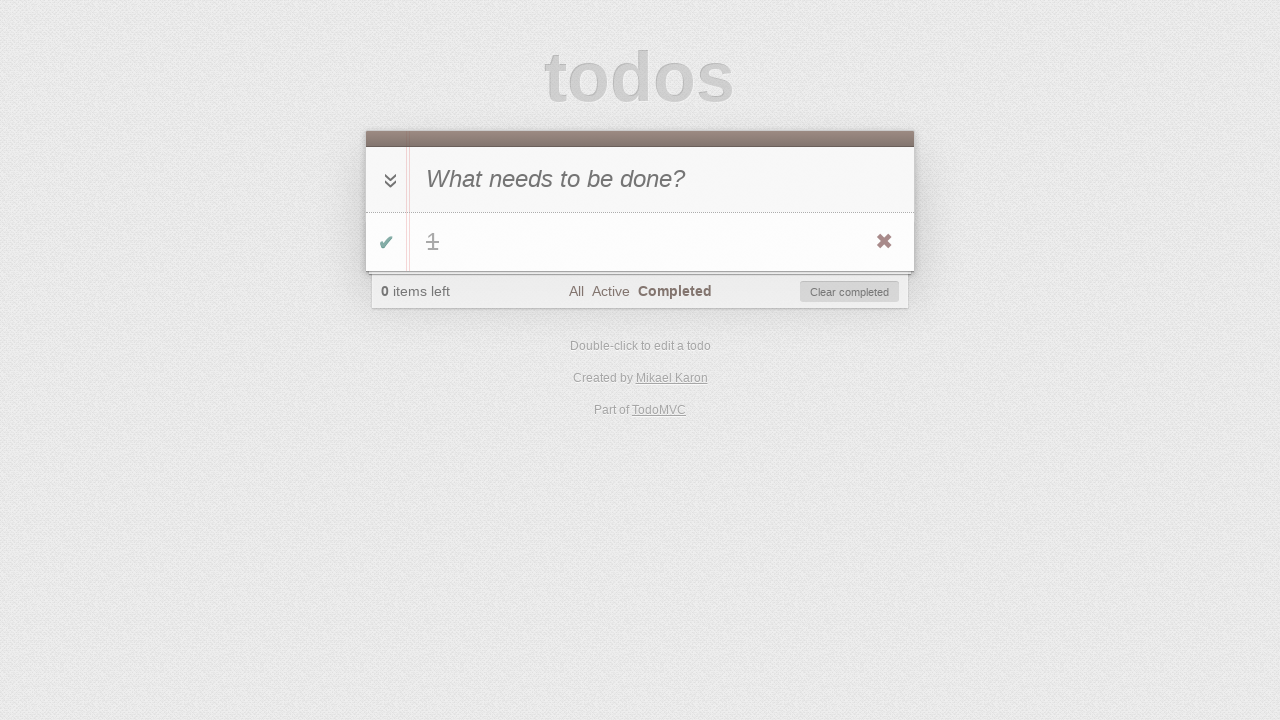

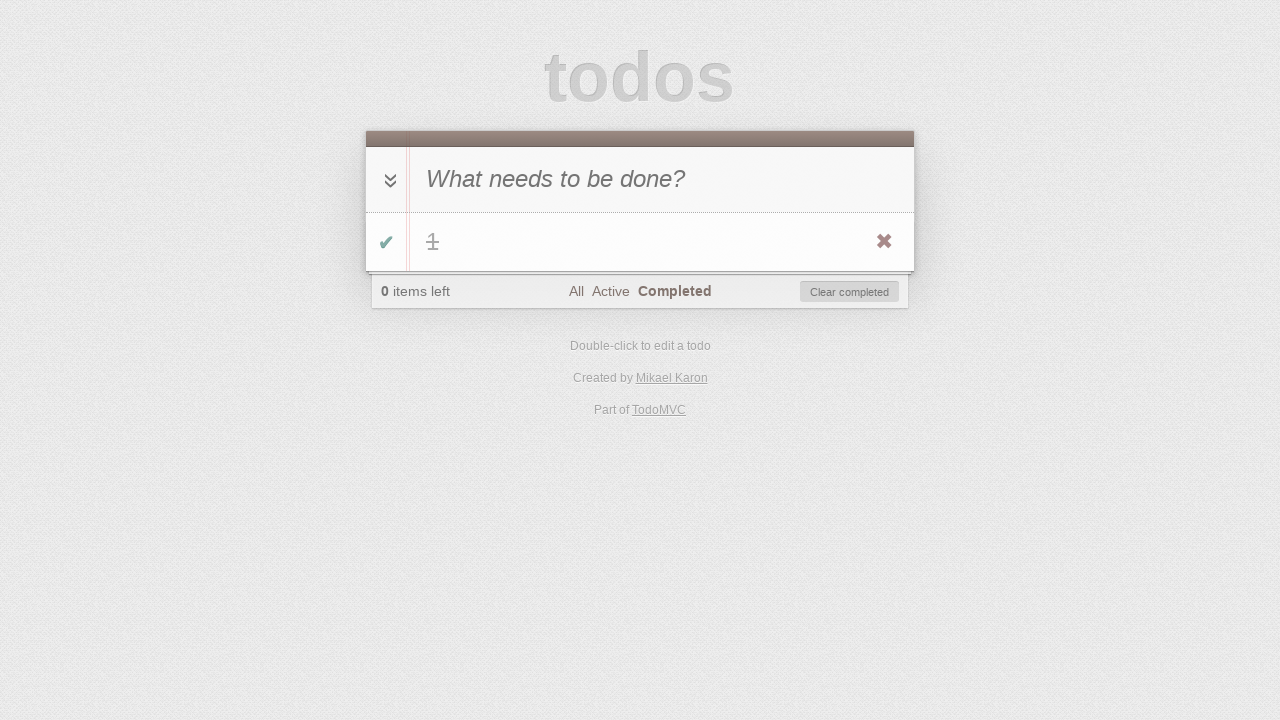